Tests dynamic loading functionality by clicking a start button and verifying that "Hello World!" text appears after the content loads (with longer wait time).

Starting URL: https://automationfc.github.io/dynamic-loading/

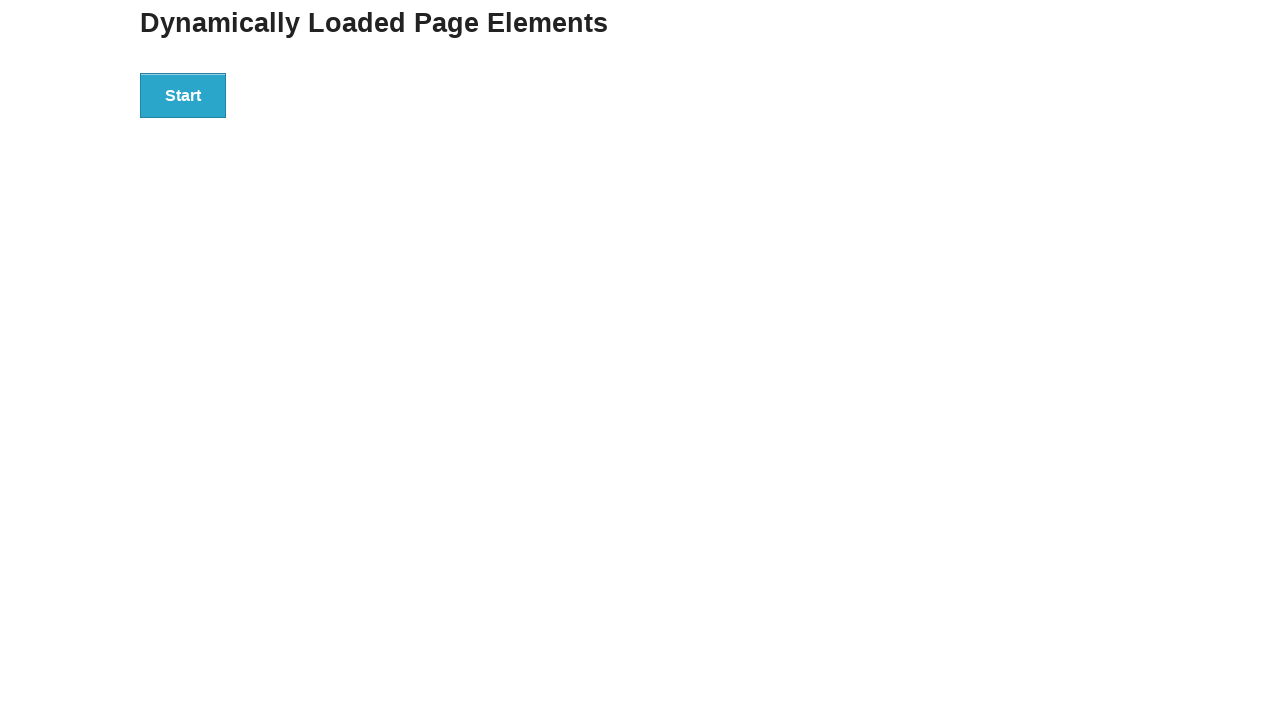

Navigated to dynamic loading test page
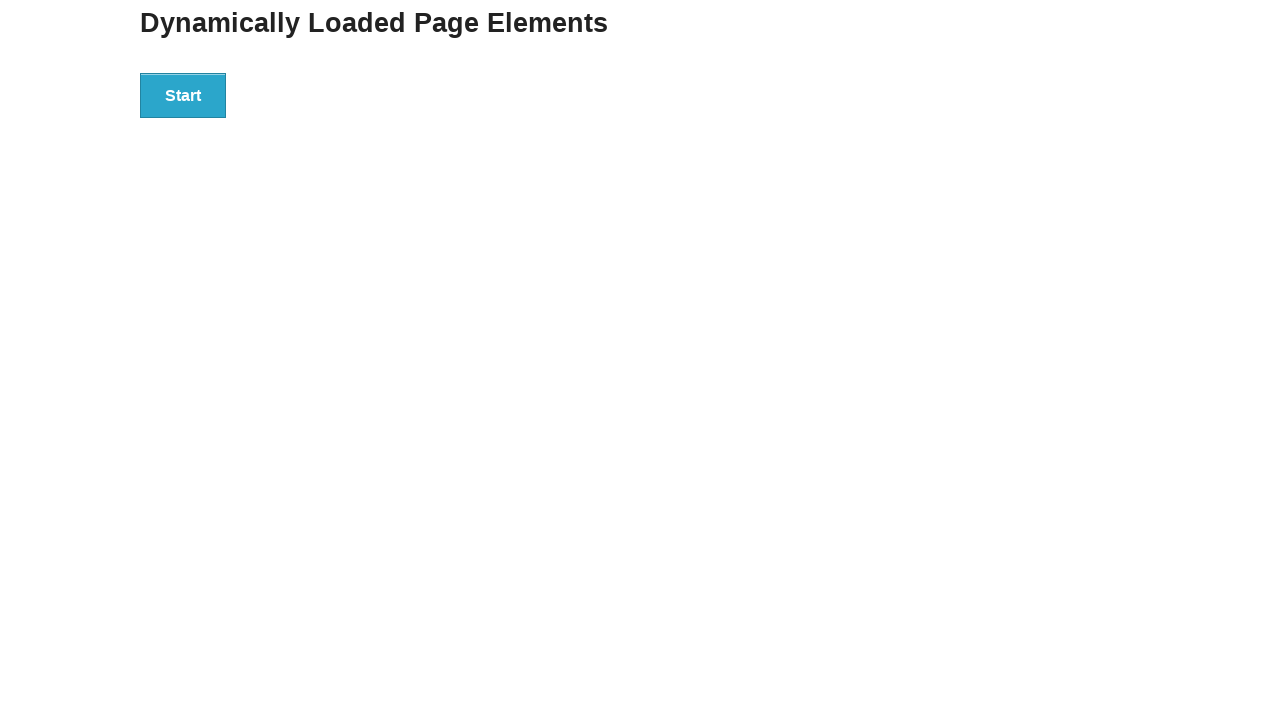

Clicked start button to trigger dynamic loading at (183, 95) on div#start button
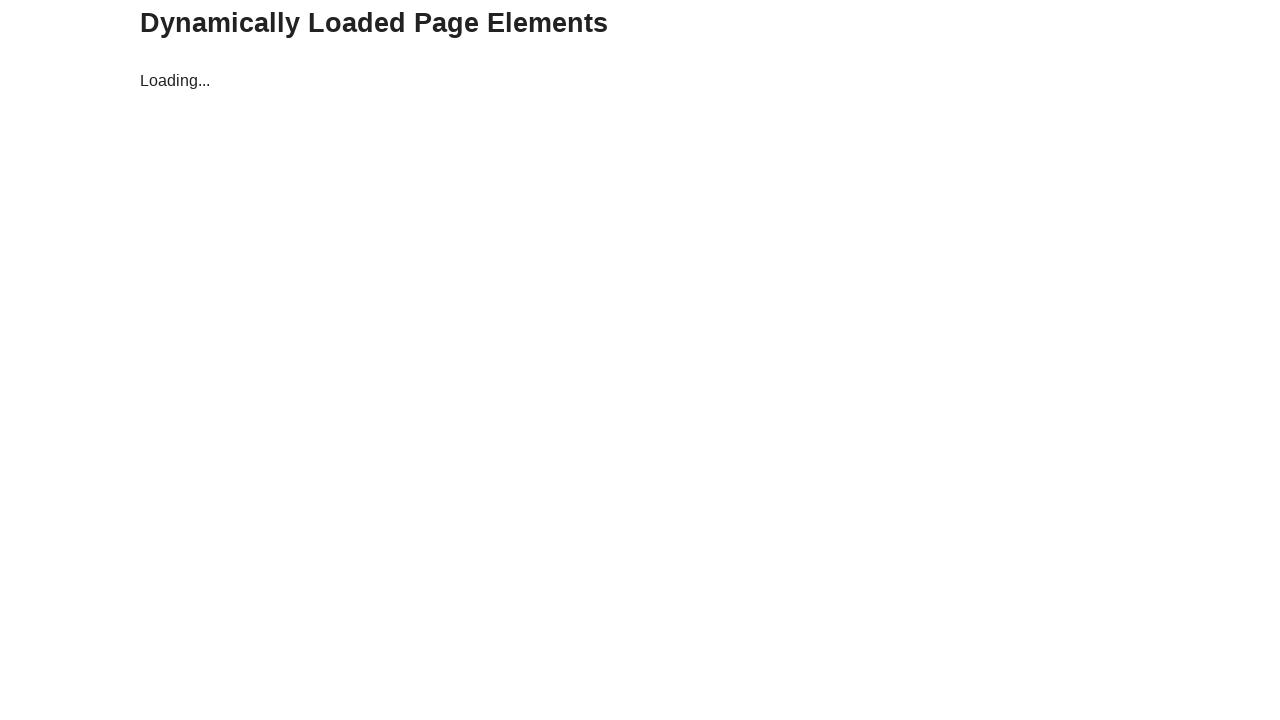

Dynamic content loaded - finish element appeared
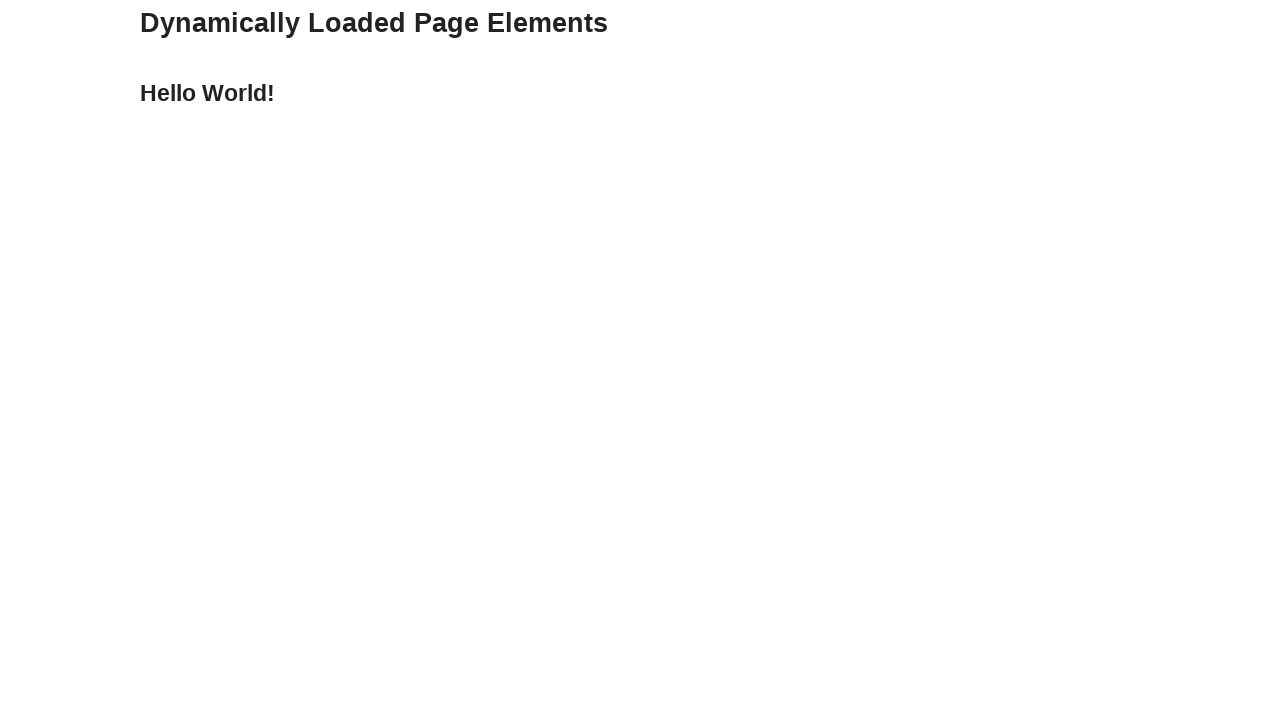

Verified that 'Hello World!' text is displayed
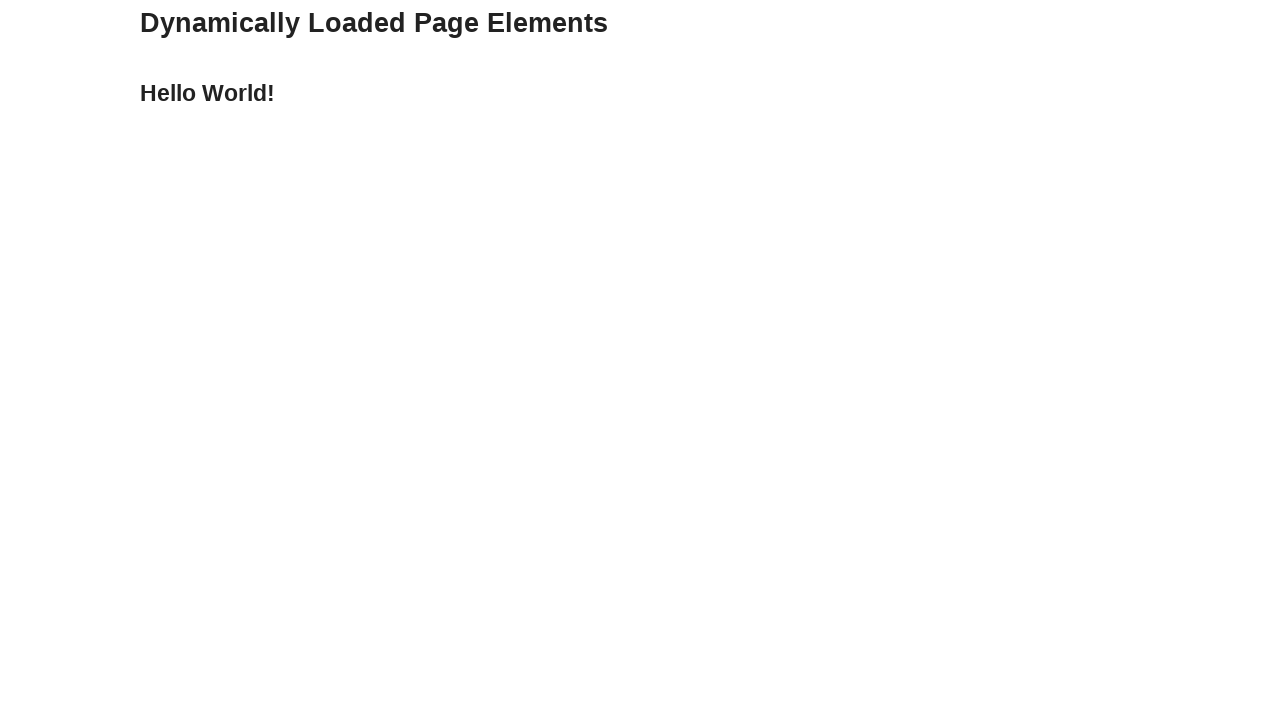

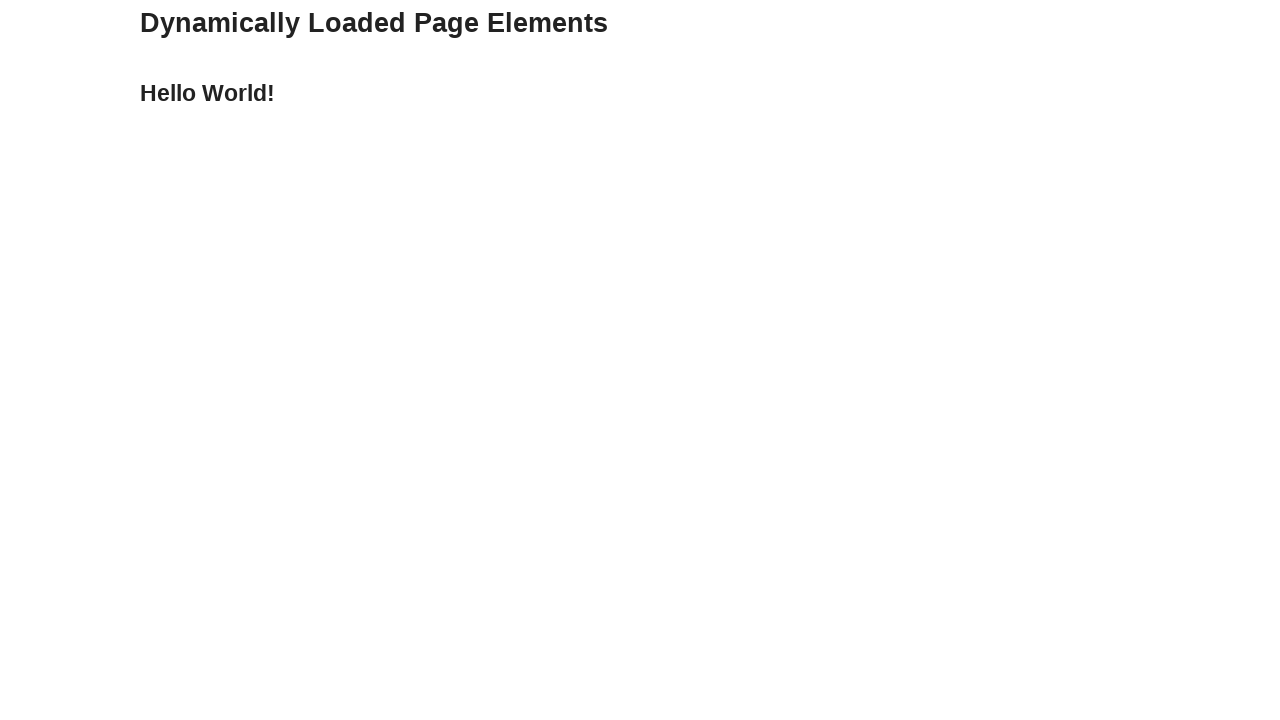